Navigates to Edureka's homepage, clicks on the Cloud Computing link, scrolls down the page multiple times, and clicks a tracking button.

Starting URL: https://www.edureka.co/

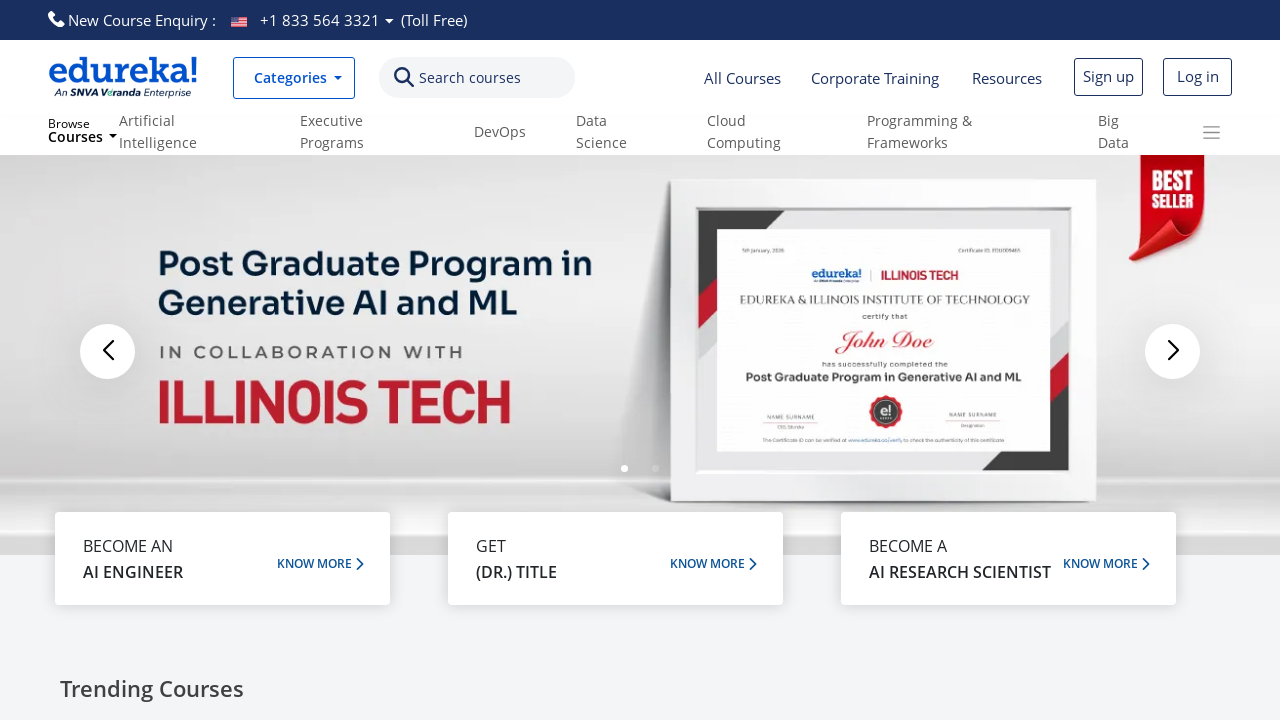

Clicked on Cloud Computing link at (762, 132) on text=Cloud Computing
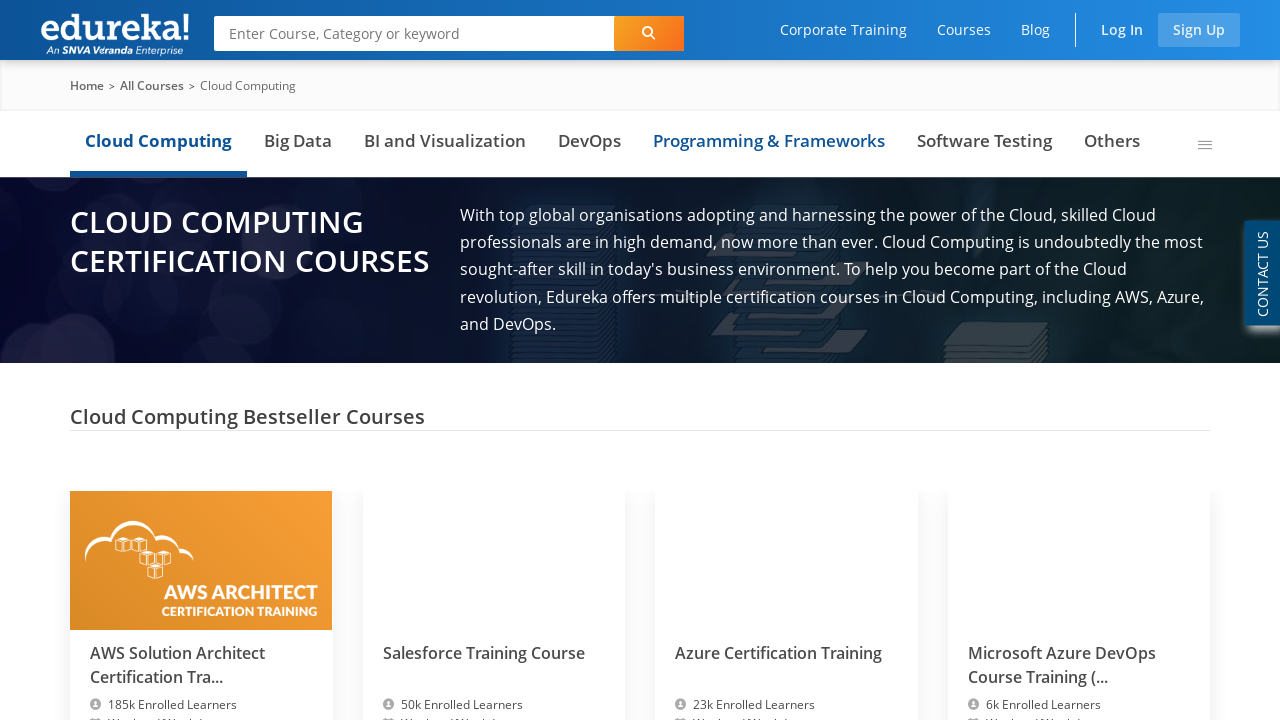

Scrolled down by 500 pixels
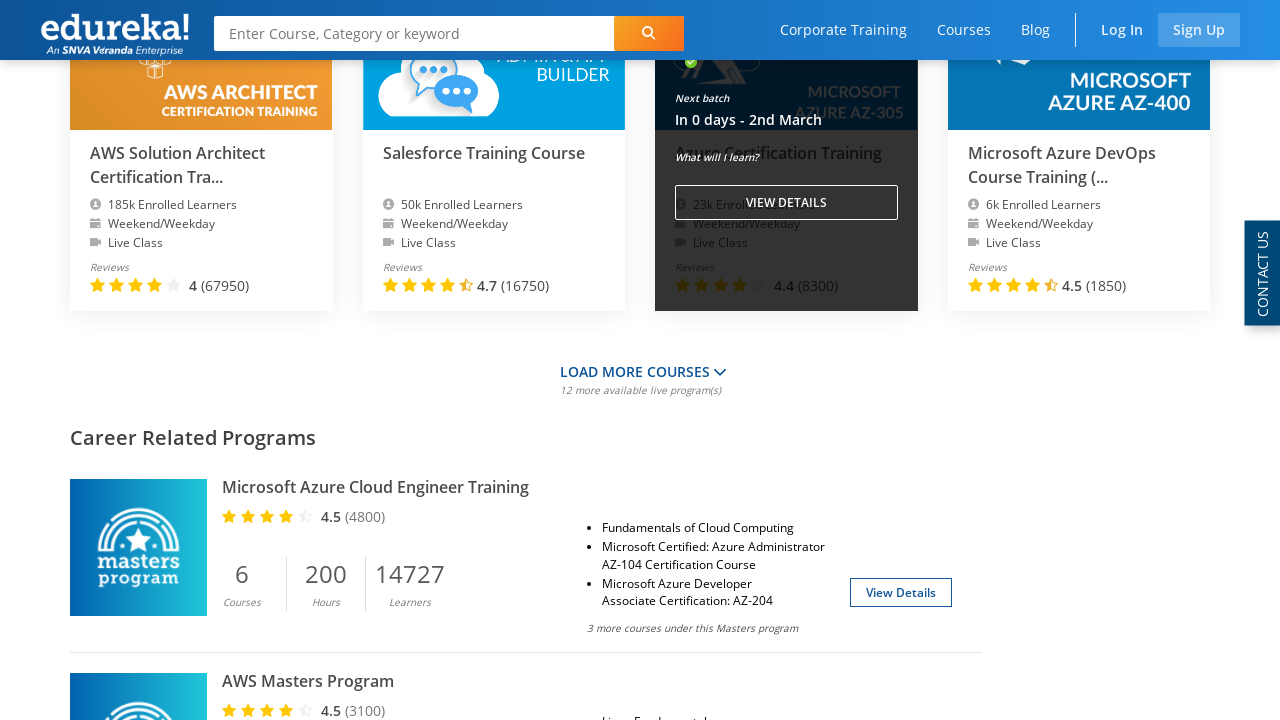

Waited 1000ms after first scroll
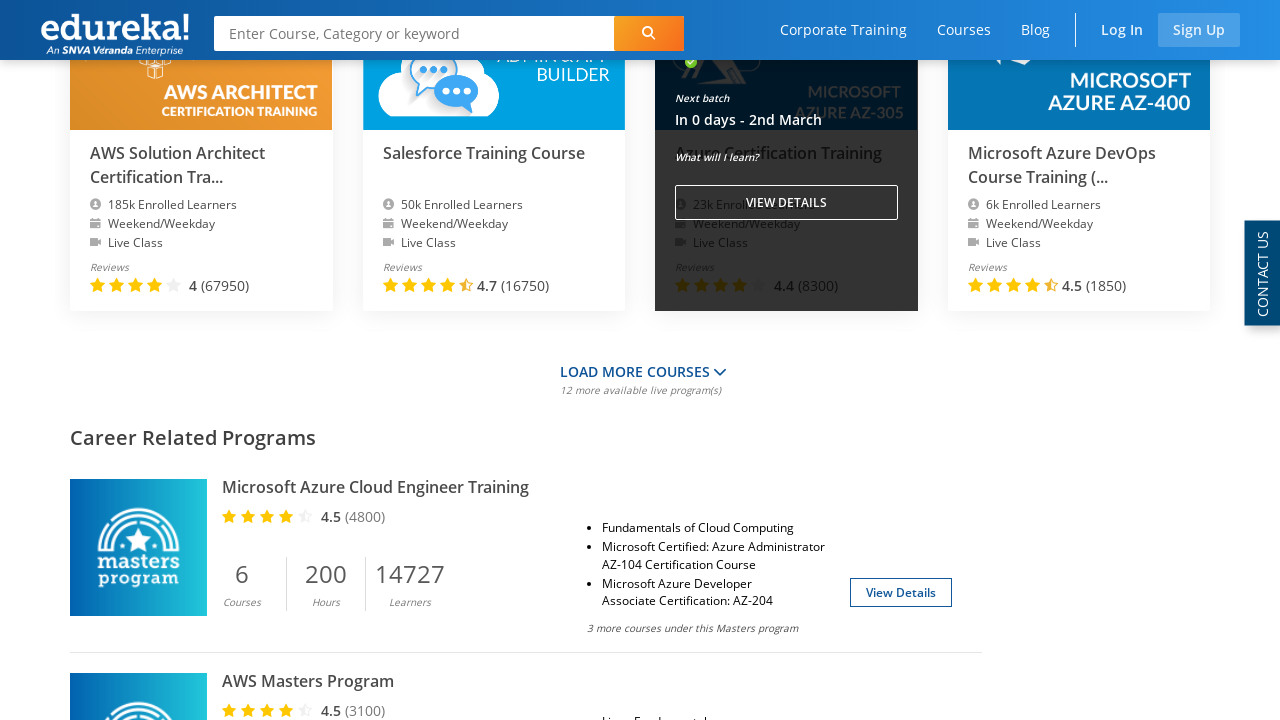

Scrolled down by 1000 pixels
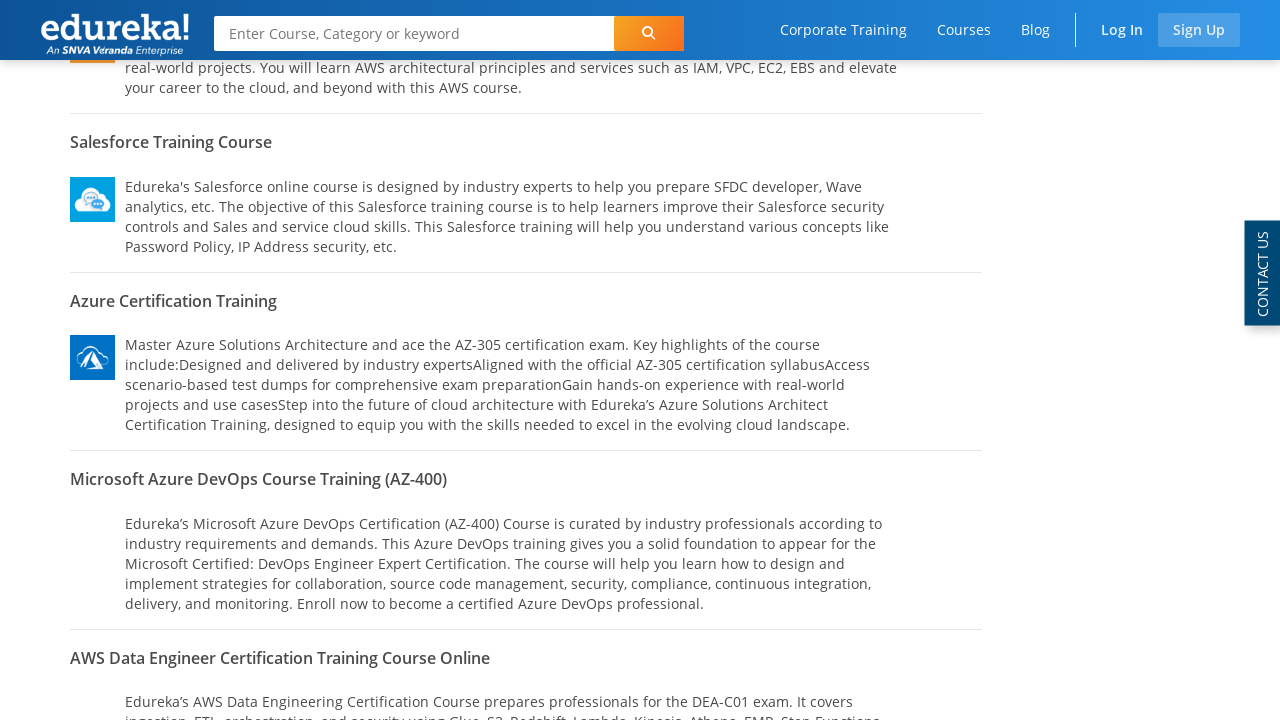

Waited 1000ms after second scroll
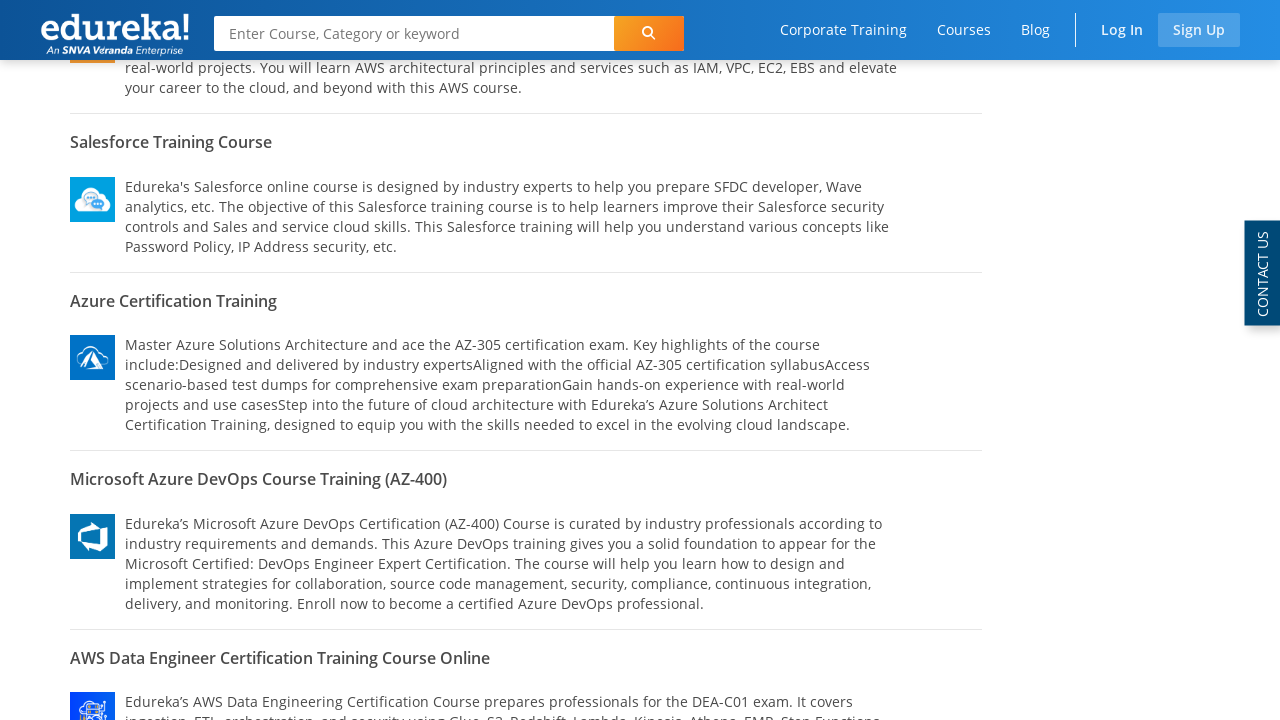

Scrolled down by 1000 pixels
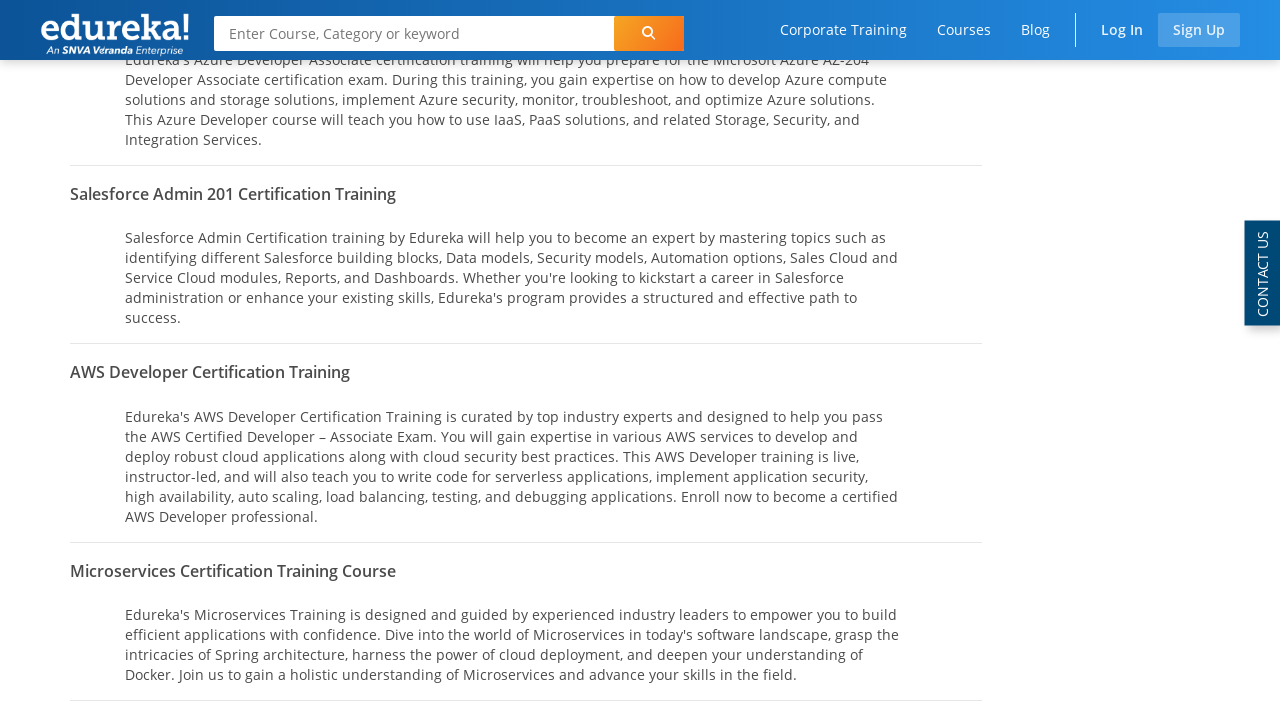

Waited 1000ms after third scroll
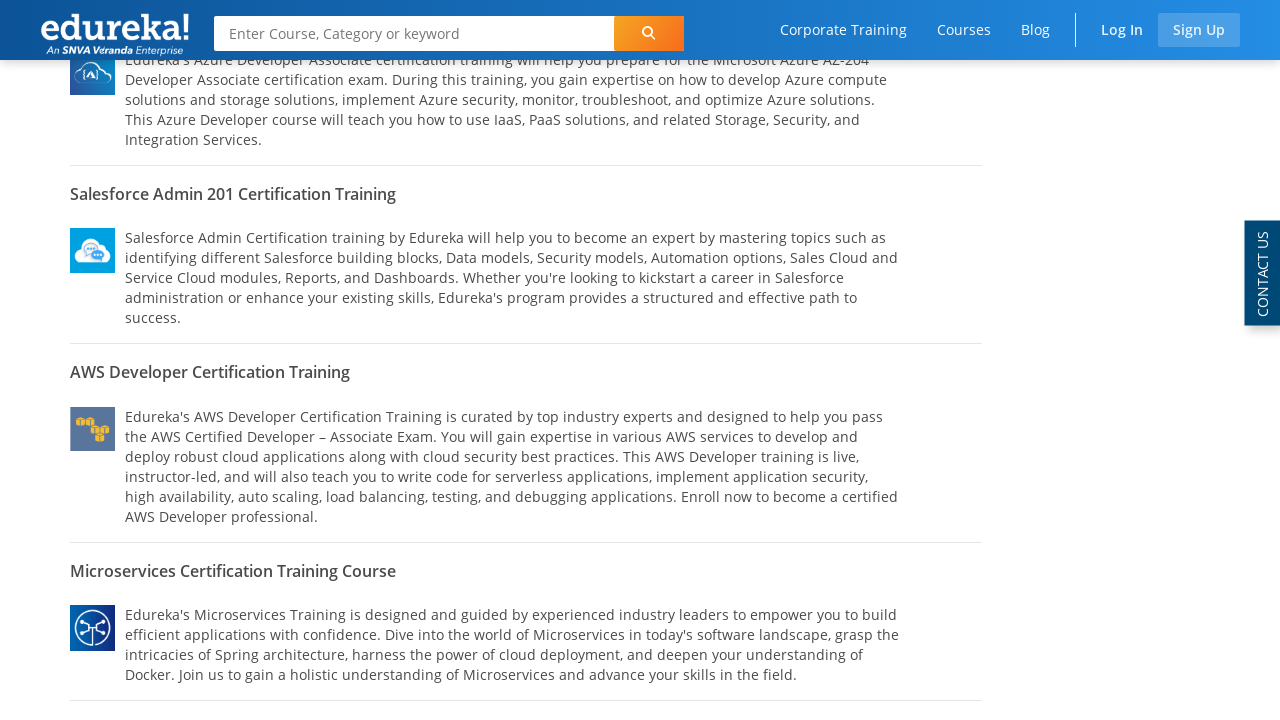

Scrolled down by 500 pixels
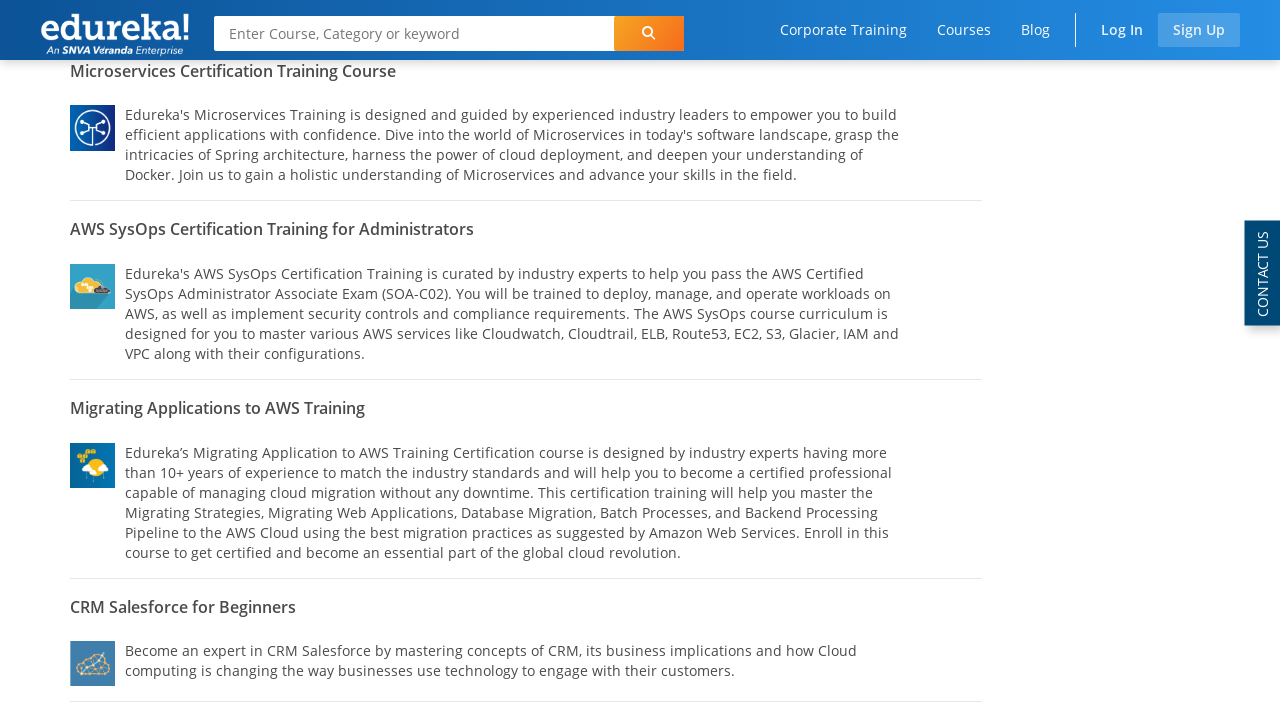

Waited 1000ms after fourth scroll
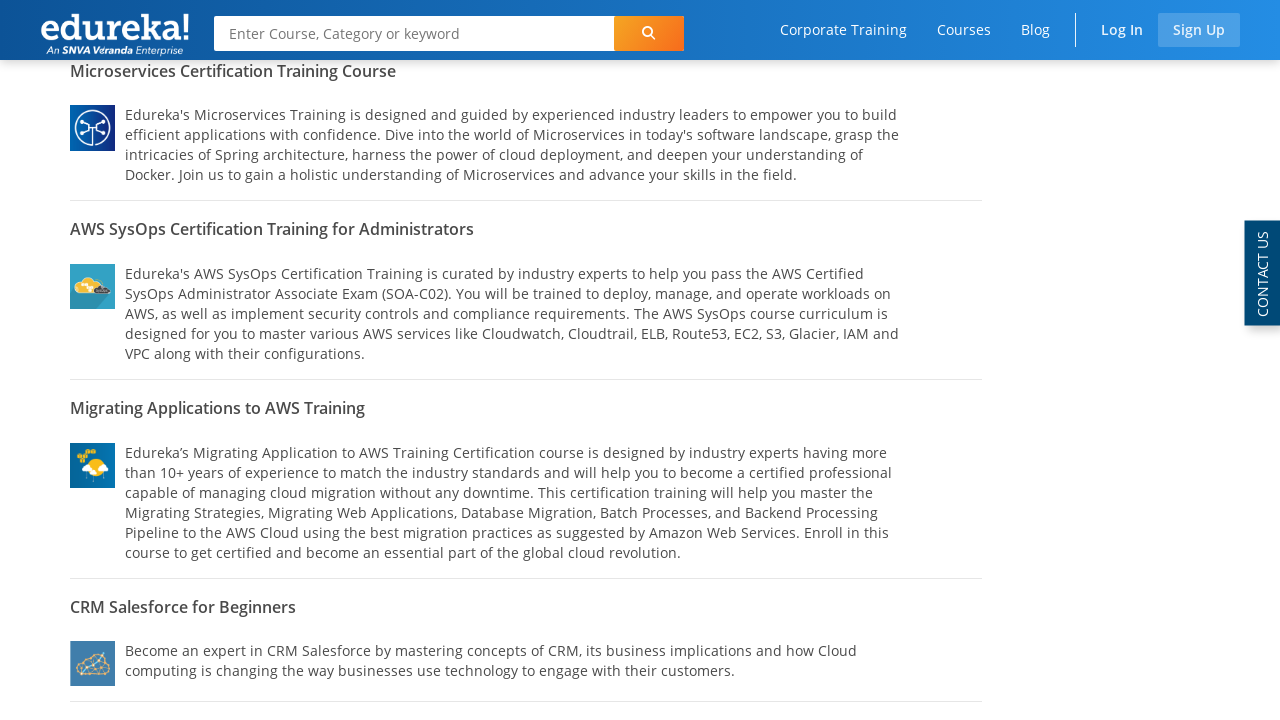

Clicked the tracking button at (115, 35) on .trackButton
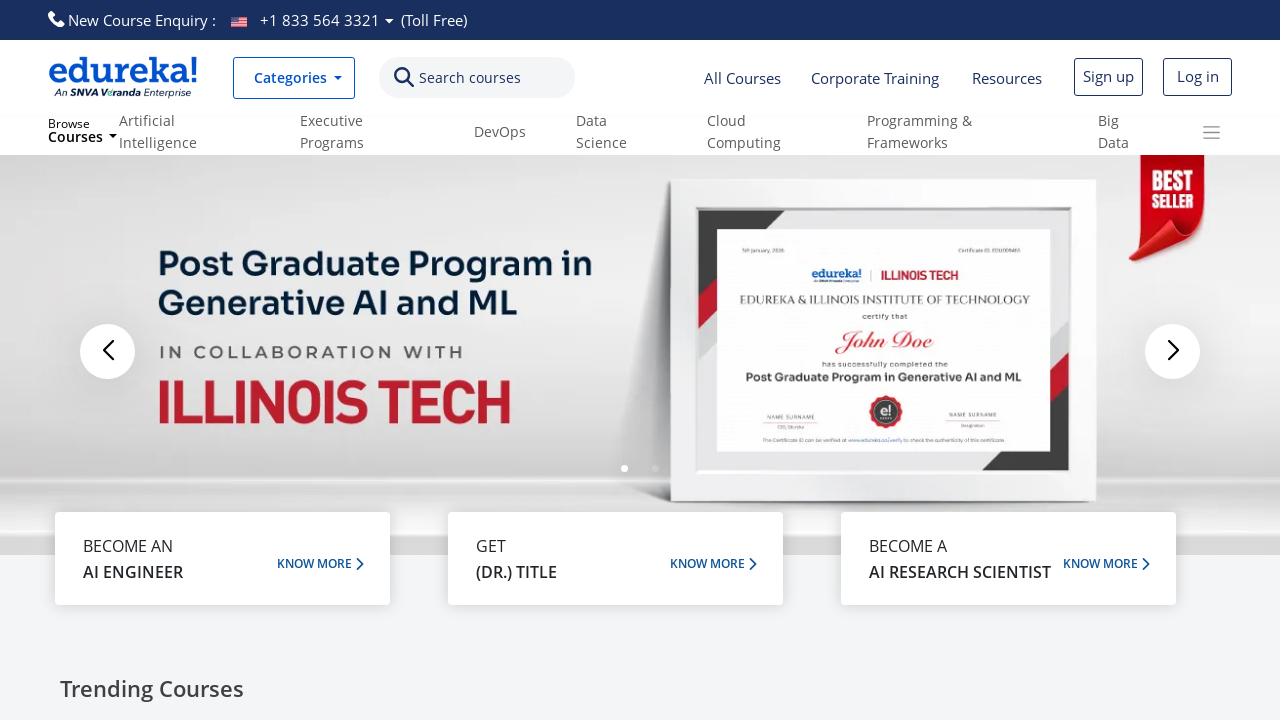

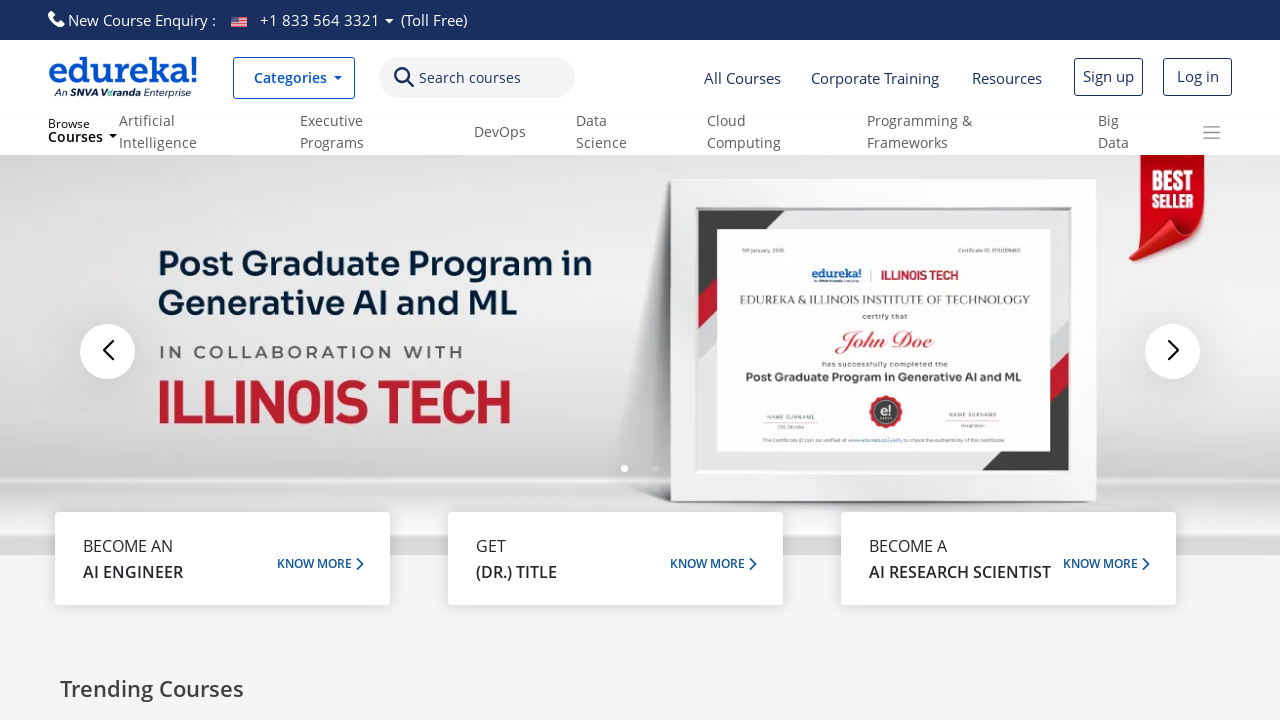